Tests radio button handling by verifying a radio button is displayed and enabled, then clicking it if not already selected.

Starting URL: https://testpages.herokuapp.com/styled/basic-html-form-test.html

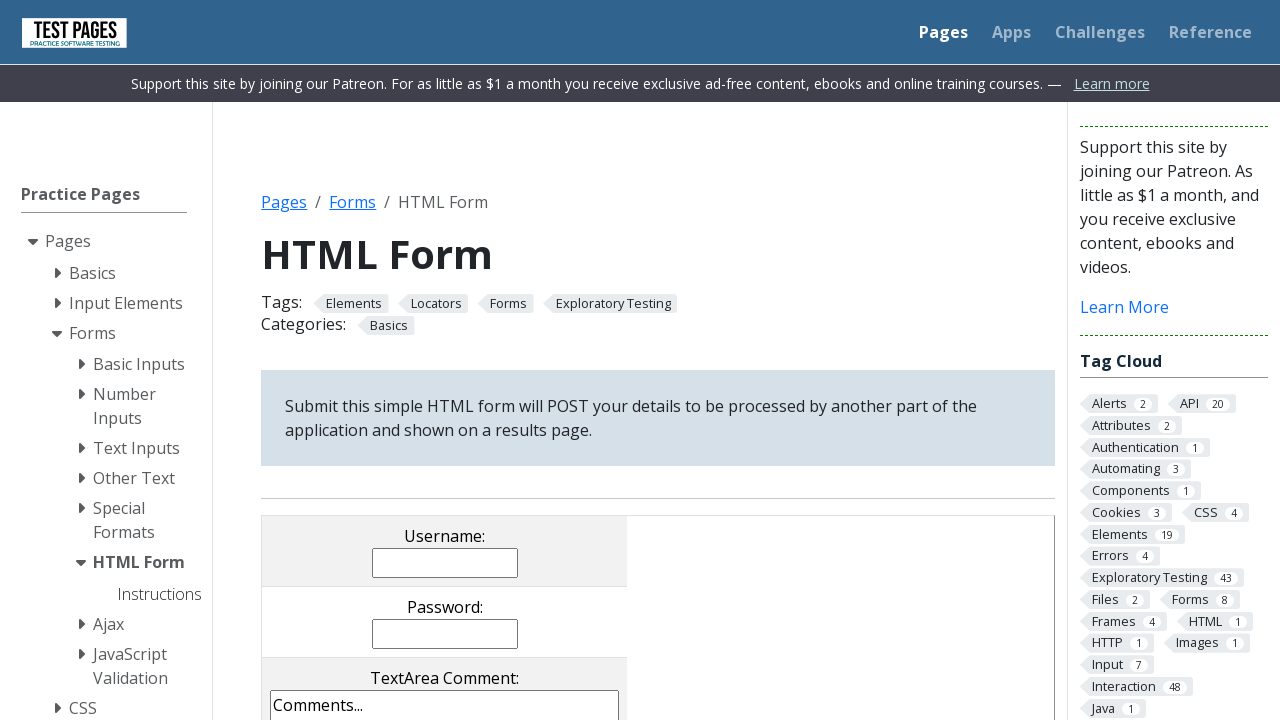

Located the first radio button with value 'rd1'
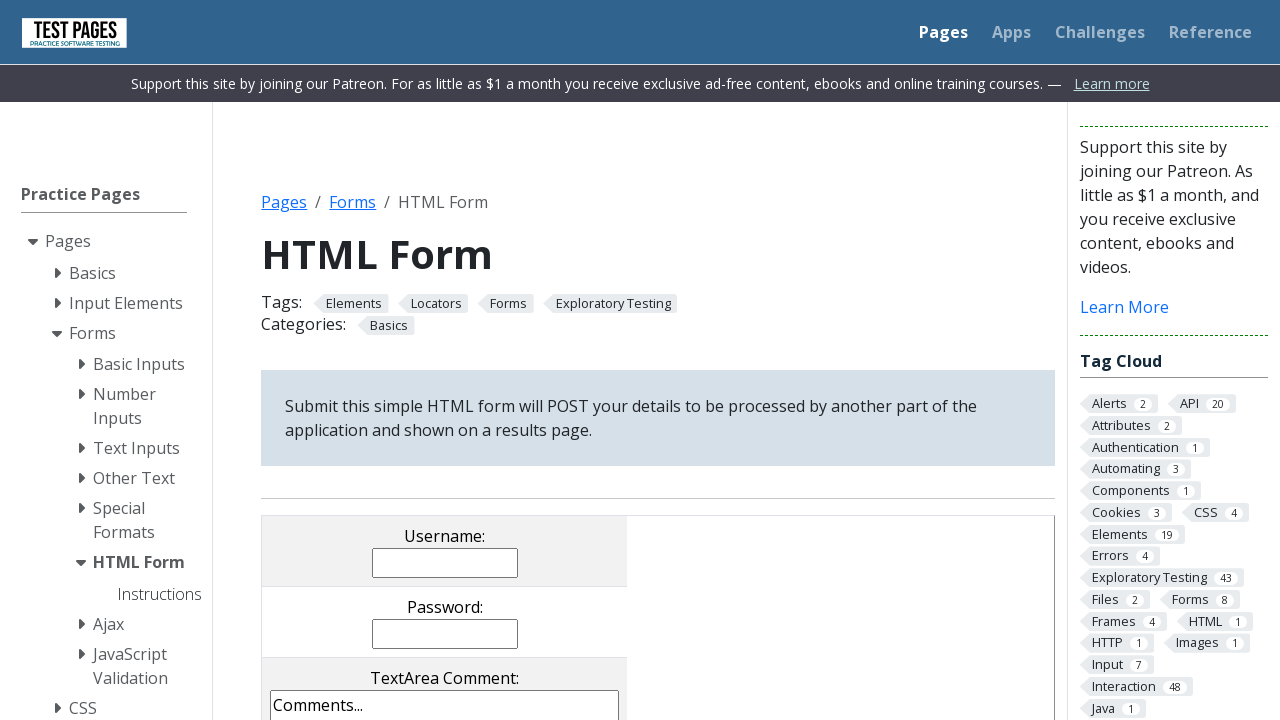

Radio button is now visible
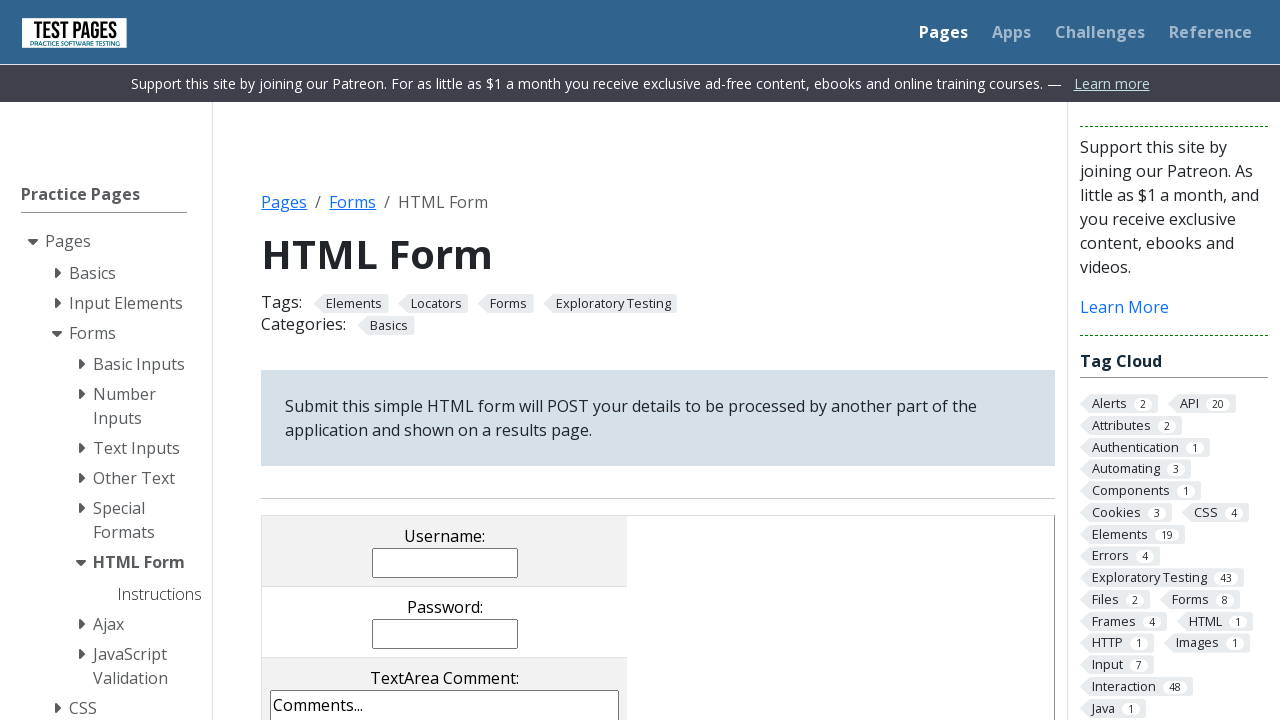

Radio button is visible and enabled but not selected
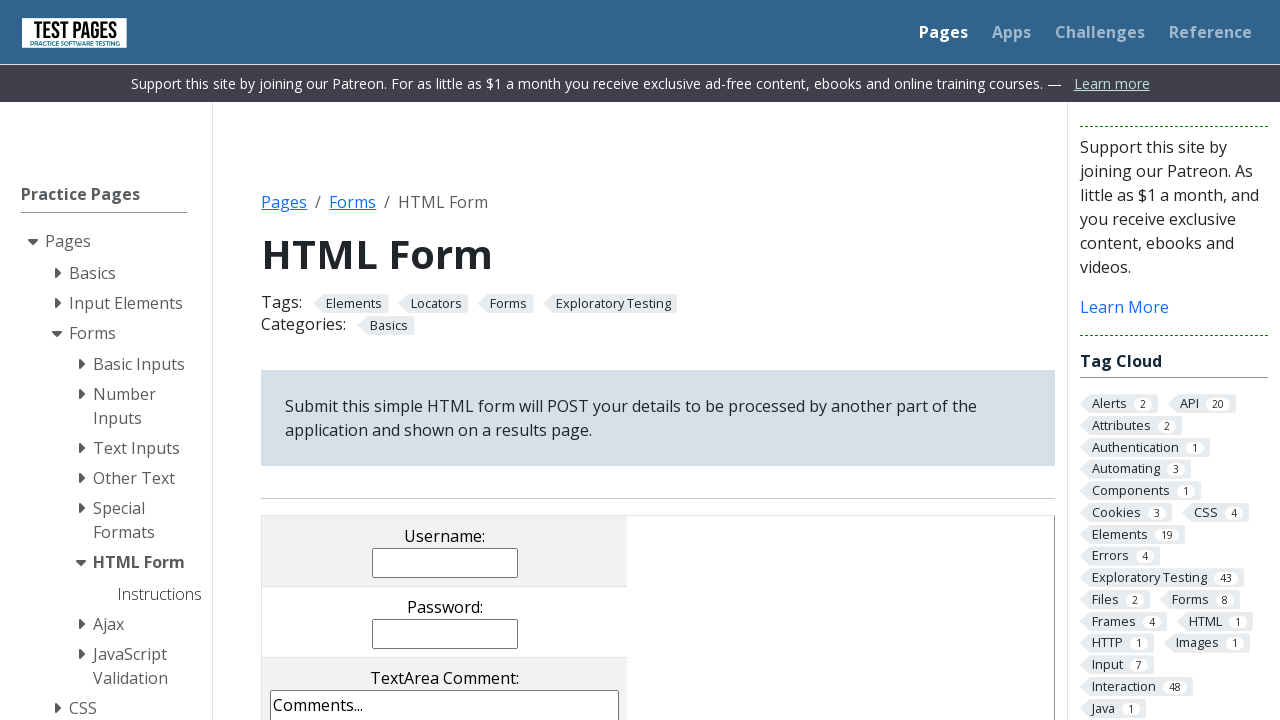

Clicked the radio button to select it at (350, 360) on input[value='rd1']
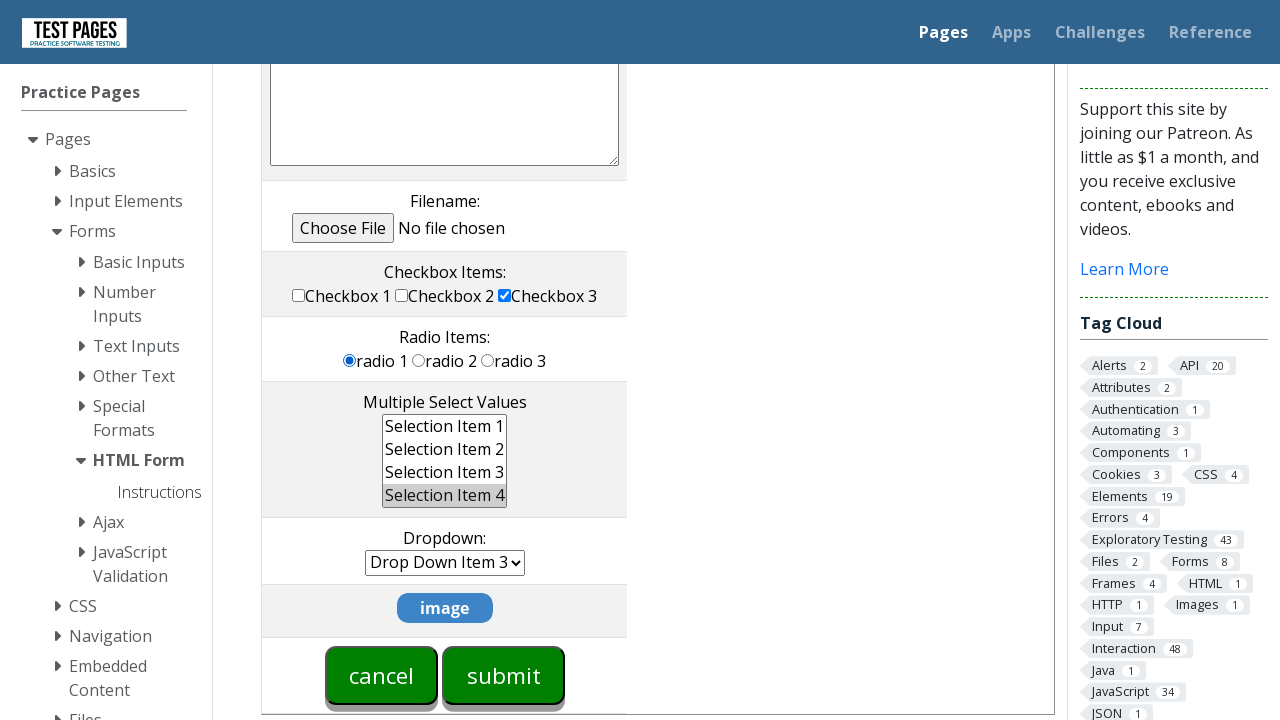

Verified that the radio button is now selected
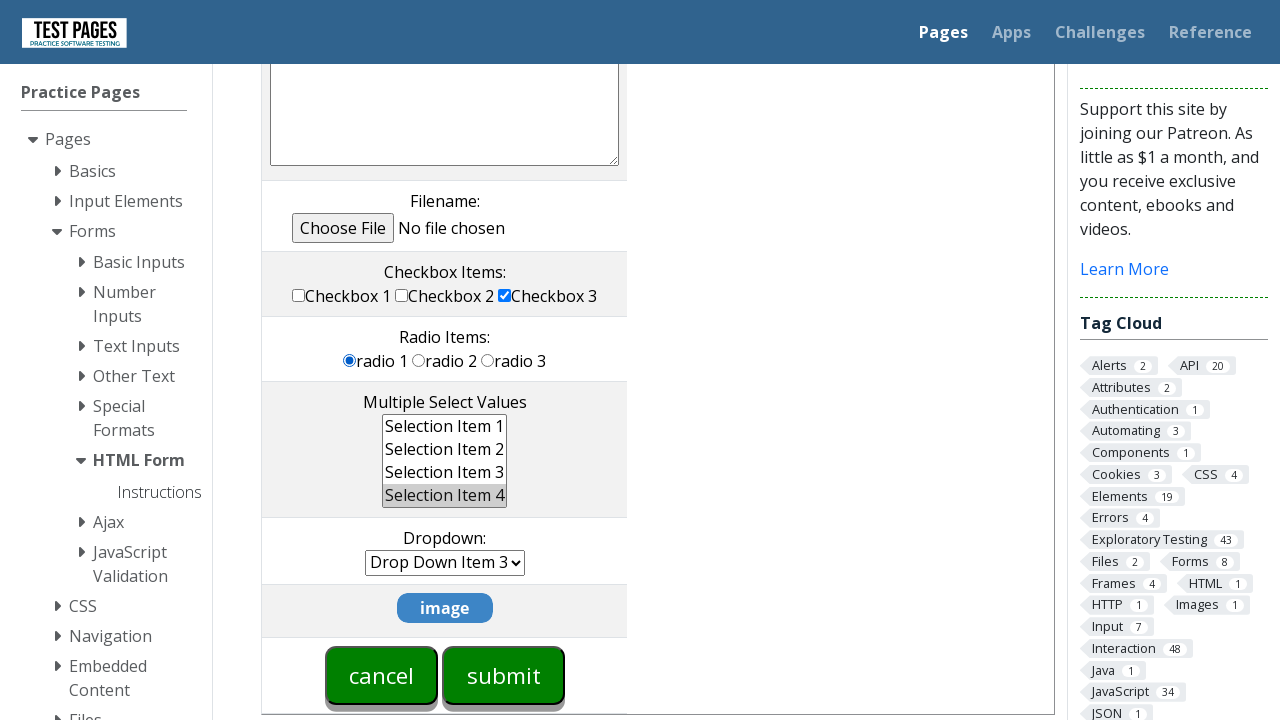

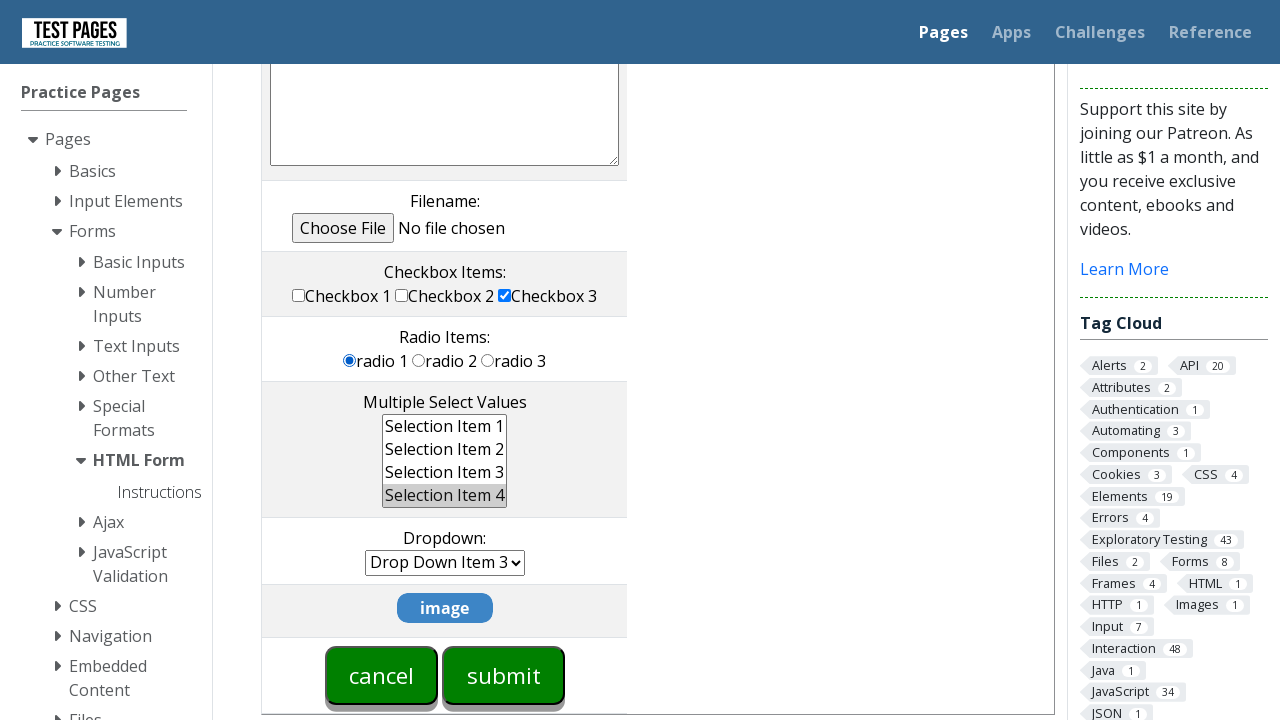